Tests that the landscape image loads correctly by verifying its src attribute

Starting URL: https://bonigarcia.dev/selenium-webdriver-java/loading-images.html

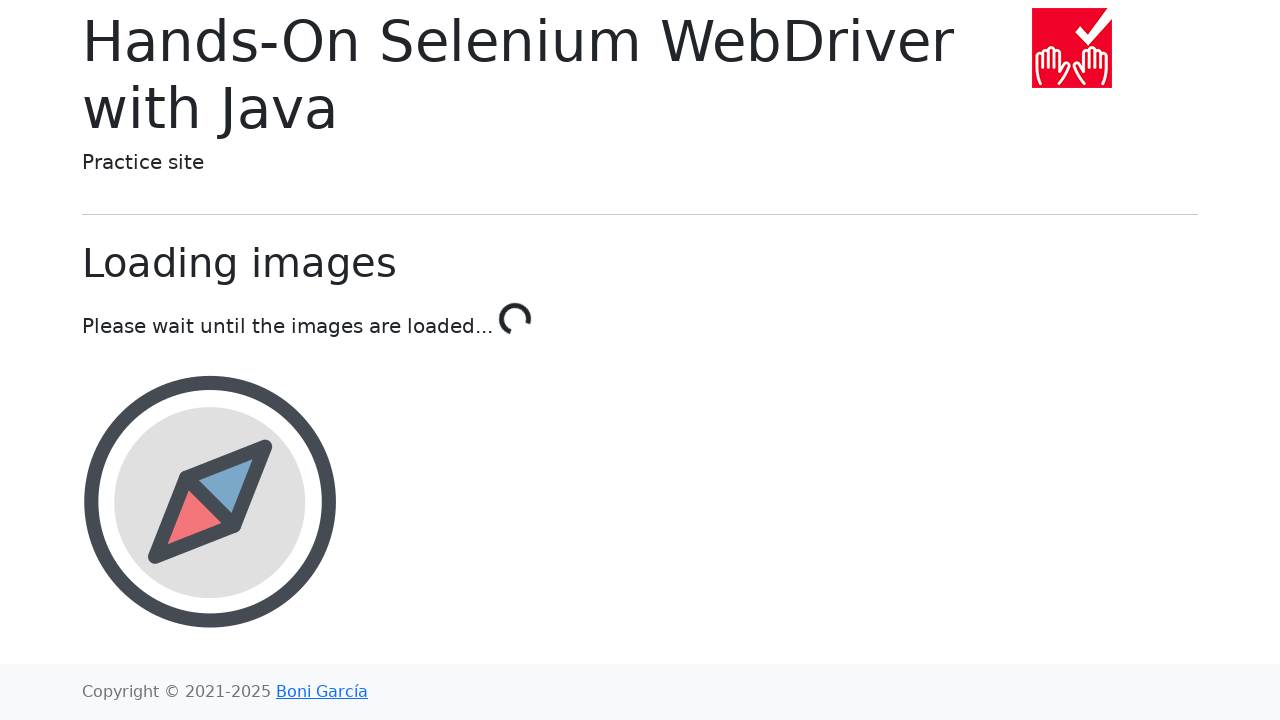

Navigated to loading images test page
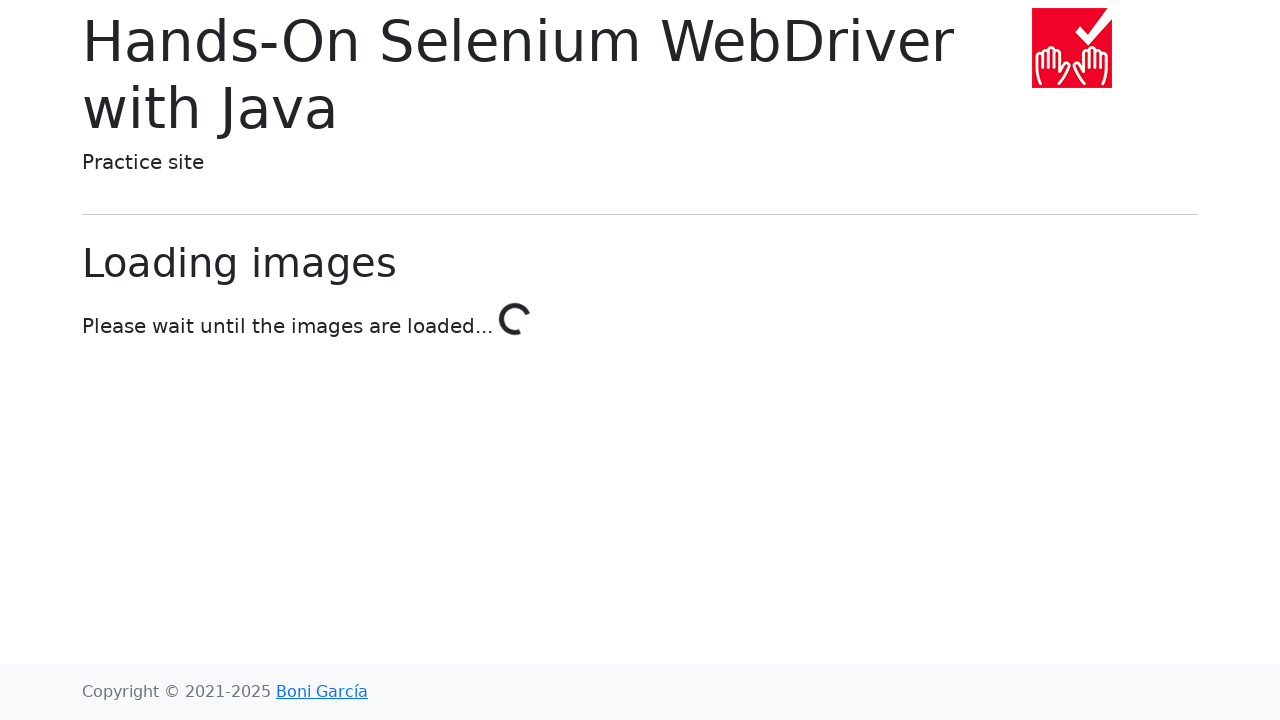

Landscape image loaded with correct src attribute containing 'landscape'
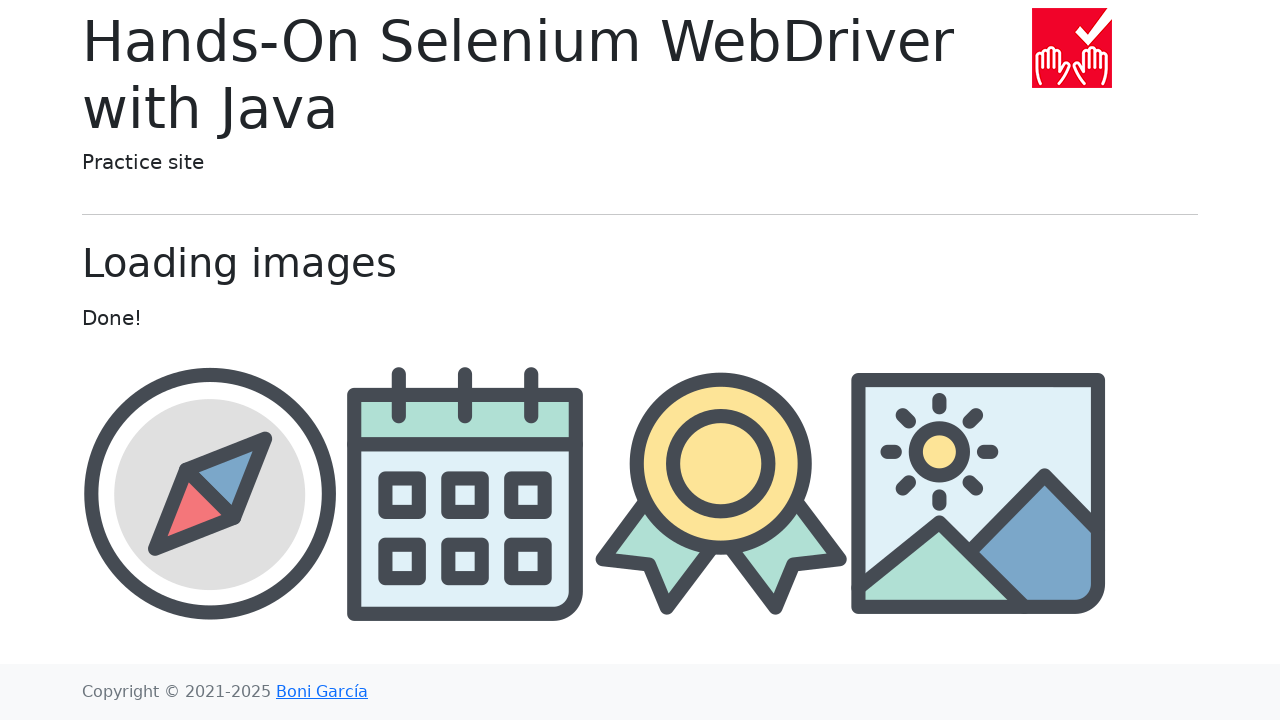

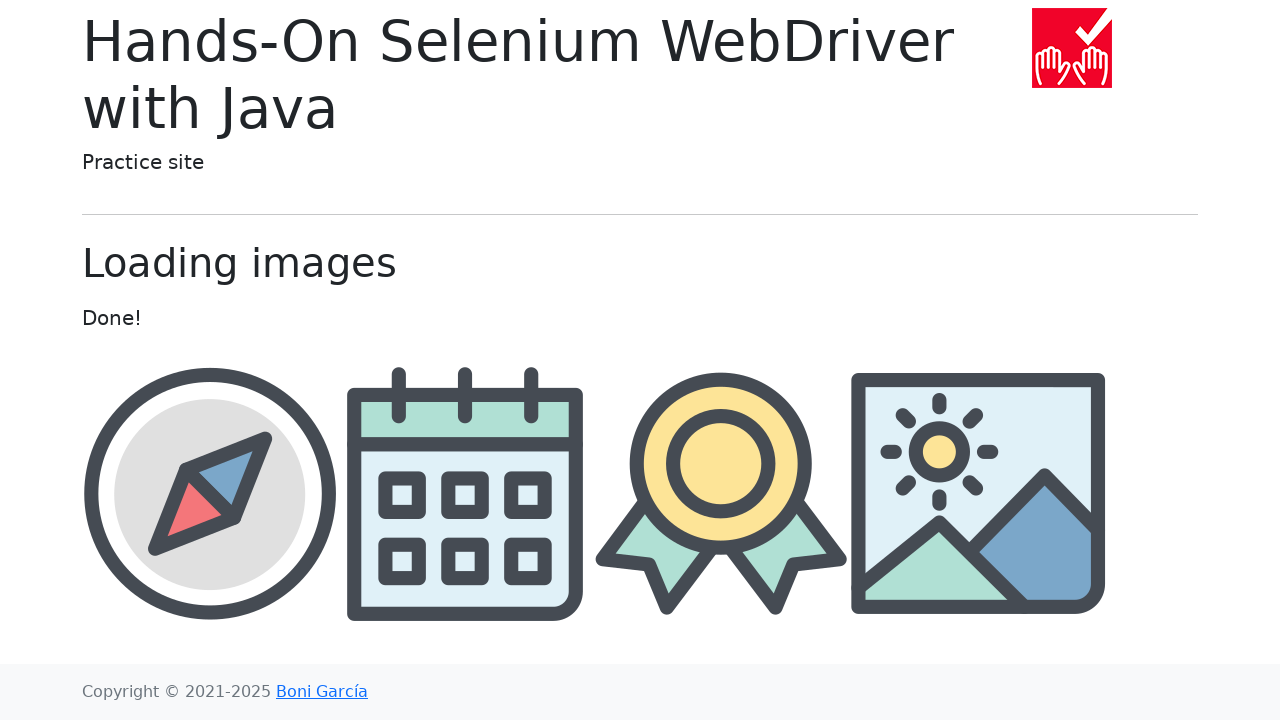